Tests drag and drop functionality on jQuery UI demo page by dragging an element and dropping it onto a target

Starting URL: https://jqueryui.com/droppable/

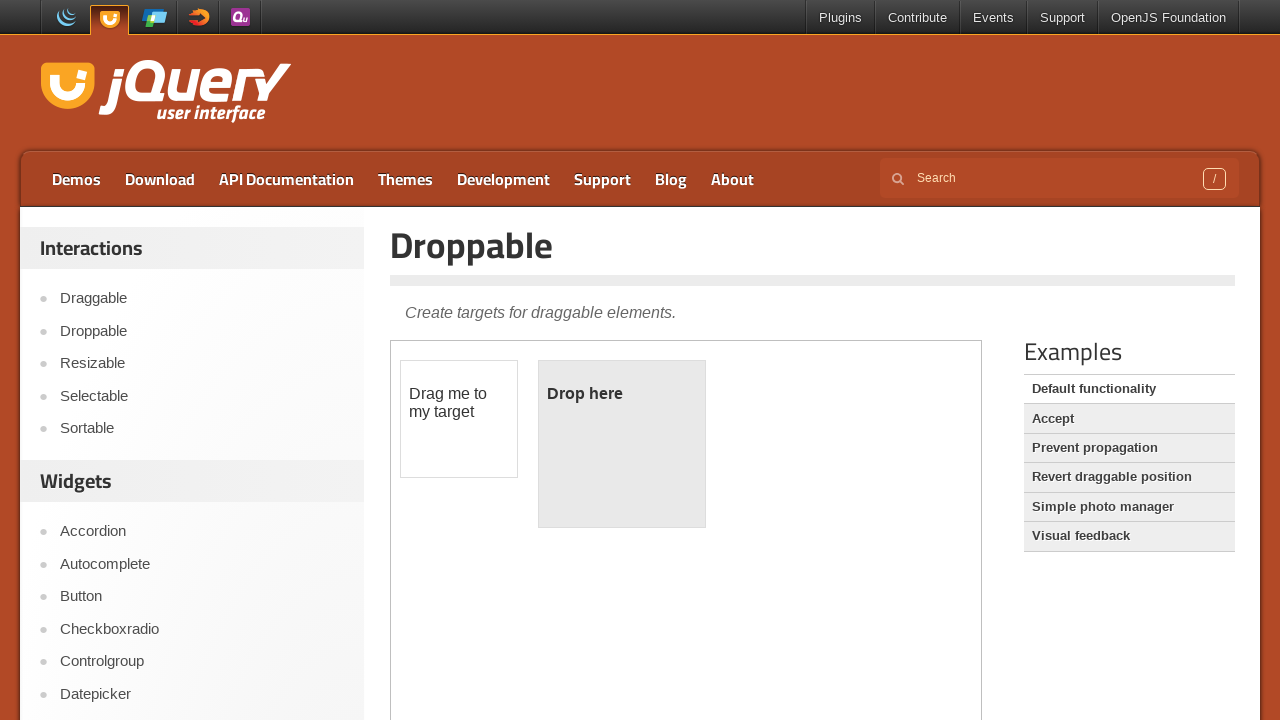

Located the demo iframe
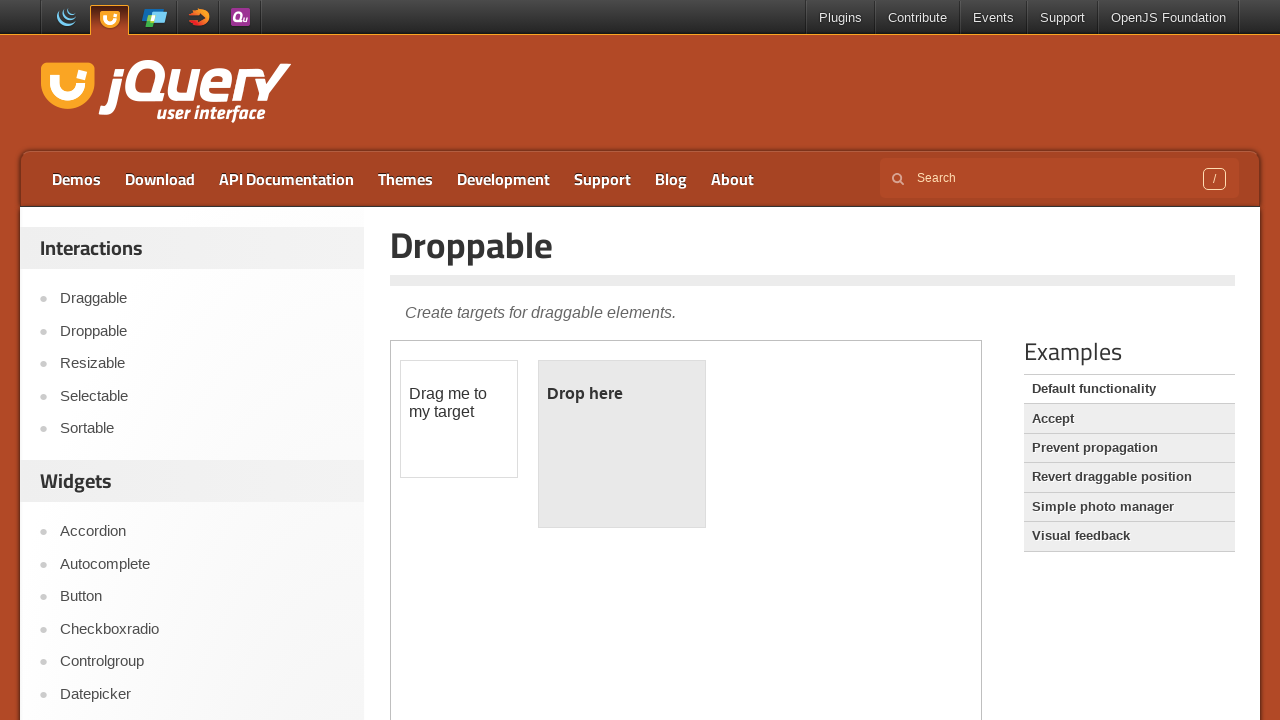

Located the draggable element
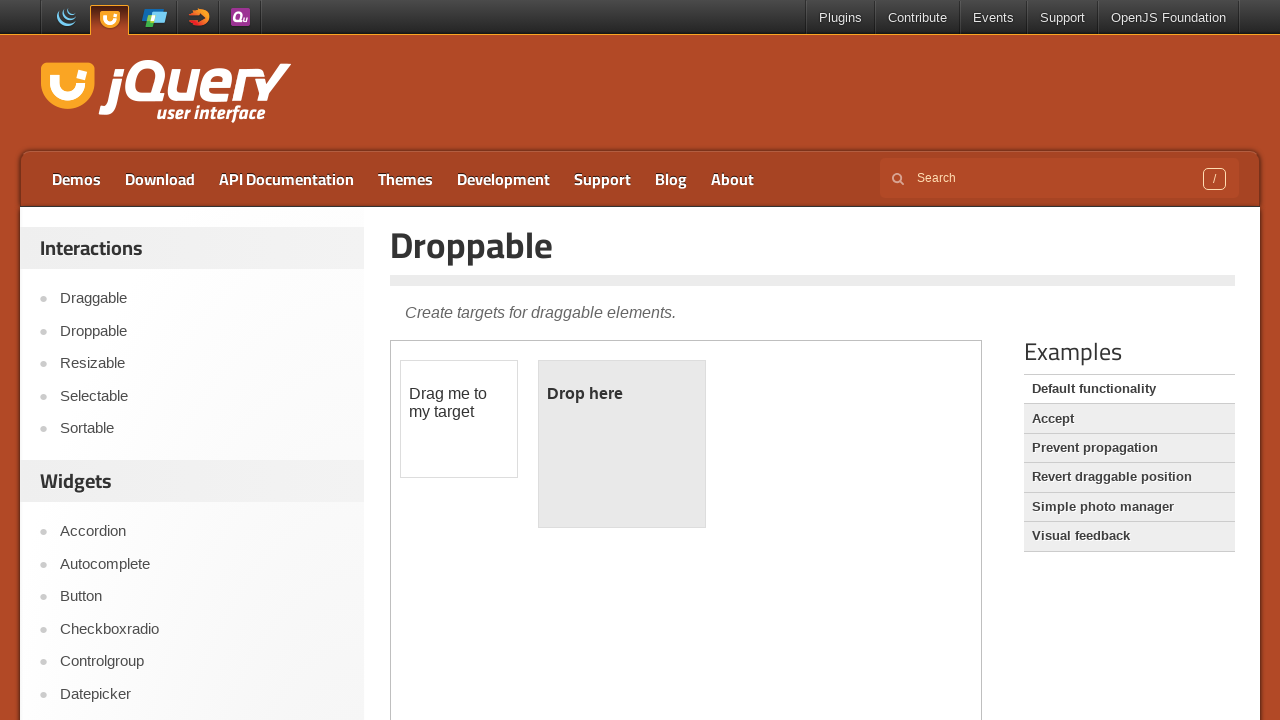

Located the droppable element
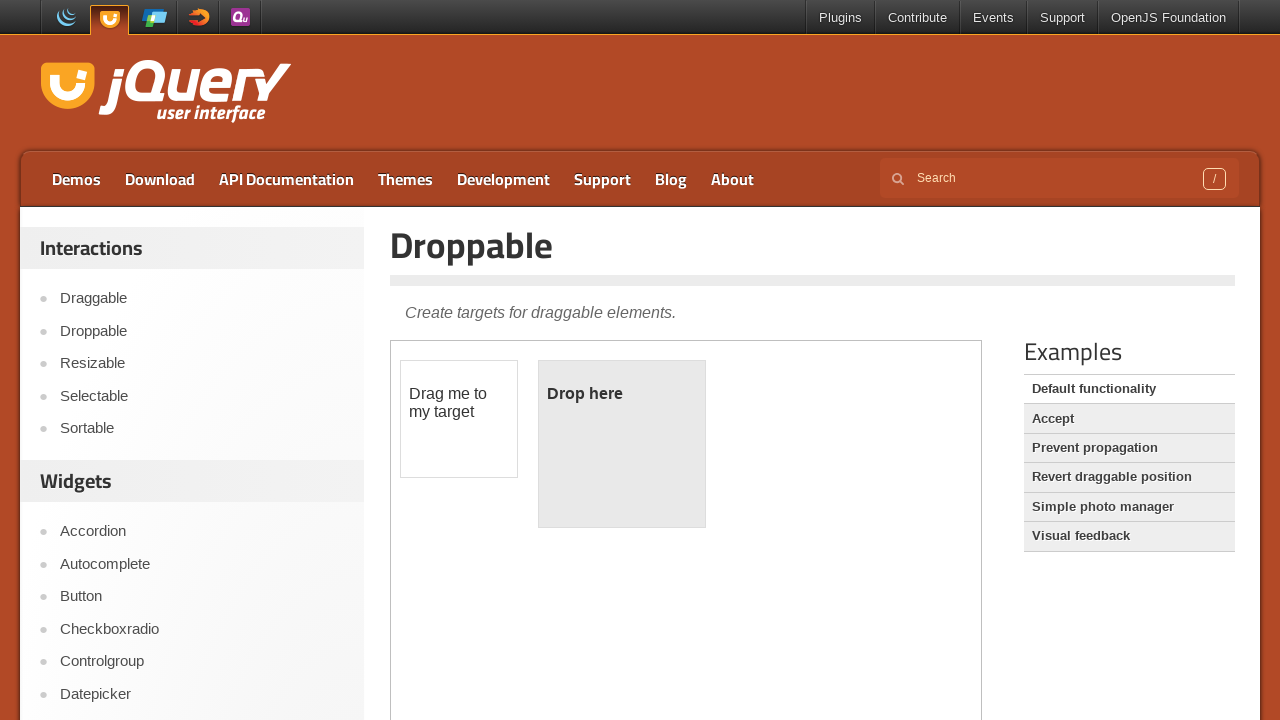

Dragged the draggable element and dropped it onto the droppable element at (622, 444)
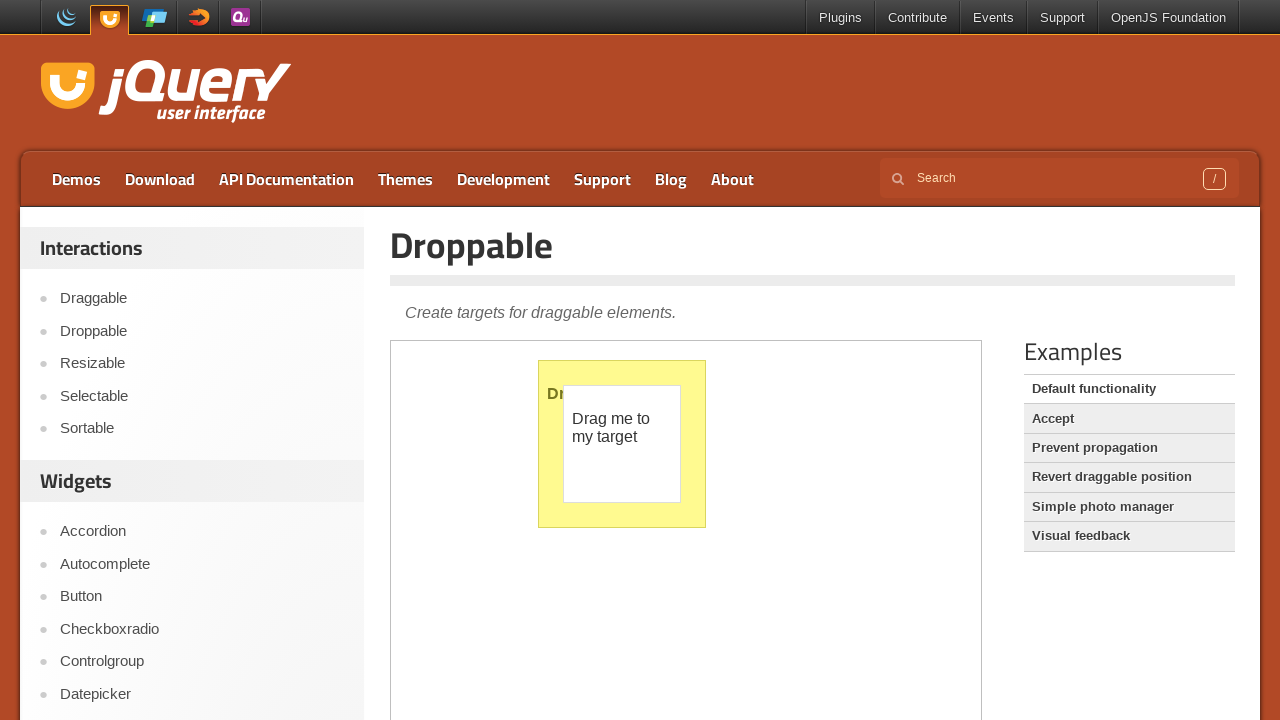

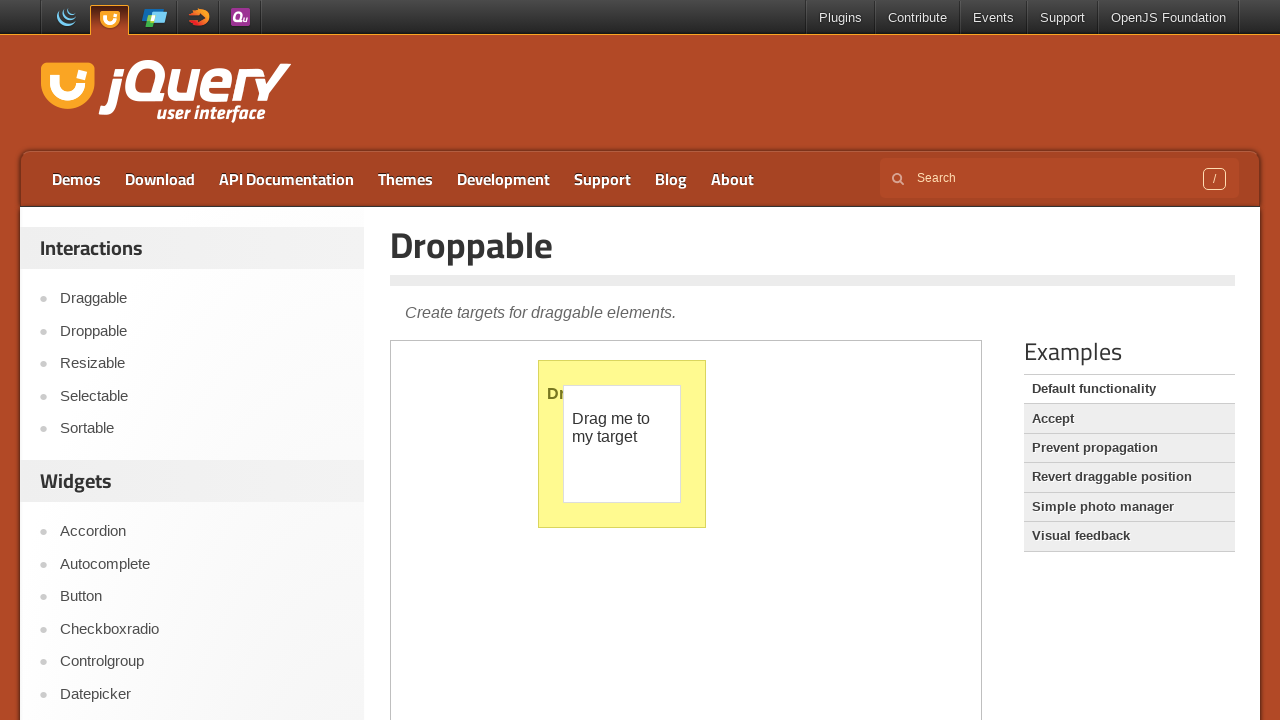